Verifies that cart contains correct items and quantities after adding products - checks for 2 Funny Cow items and 1 Fluffy Bunny item

Starting URL: http://jupiter.cloud.planittesting.com

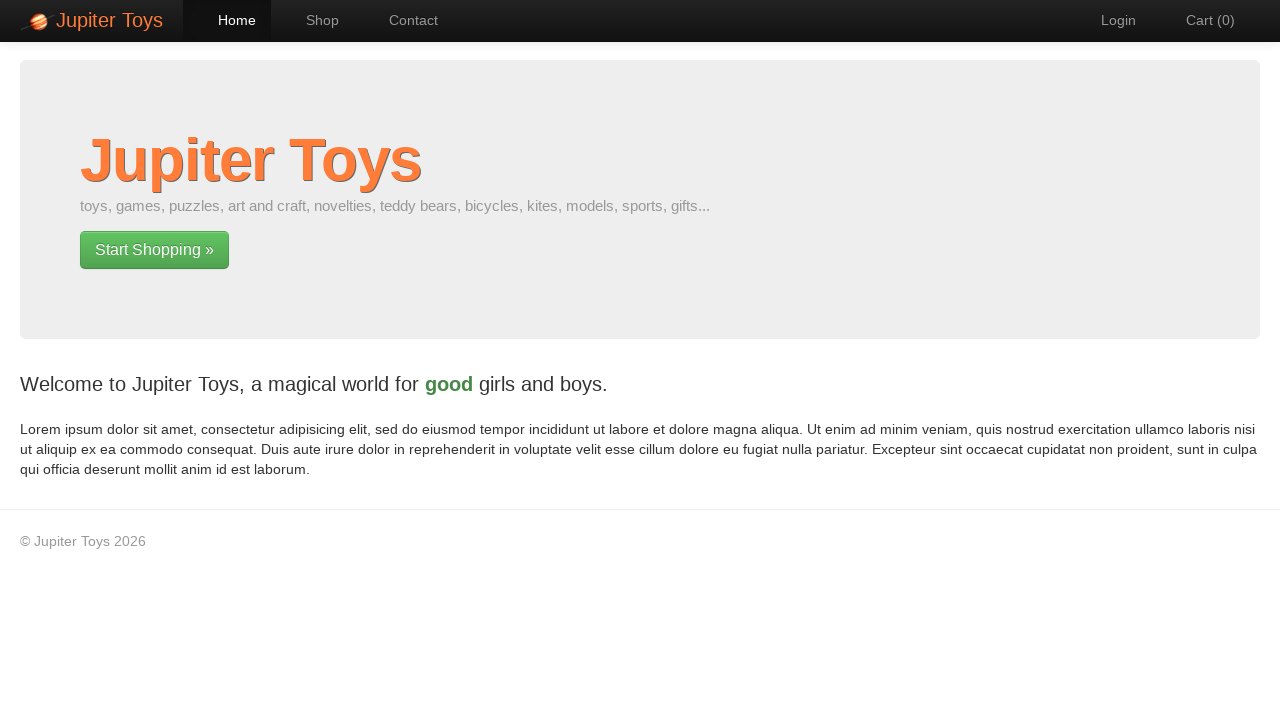

Clicked shop link to navigate to shop page at (312, 20) on a[href='#/shop']
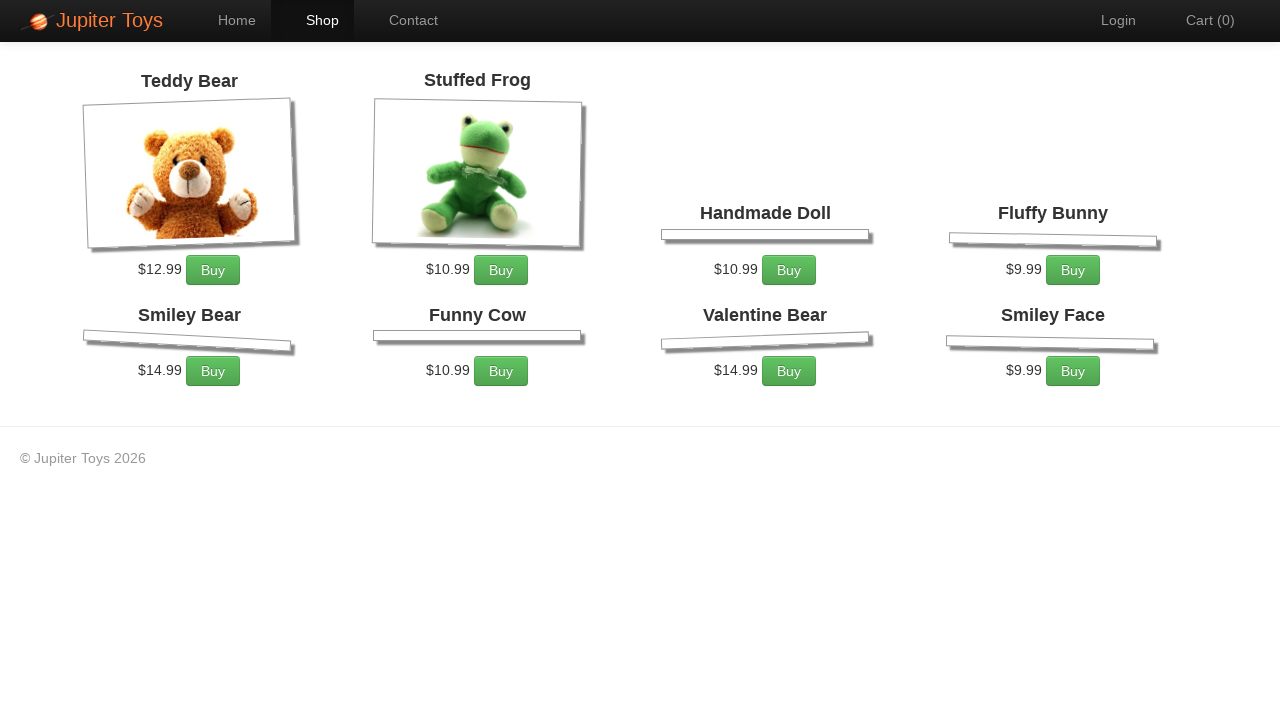

Shop page loaded and Funny Cow product appeared
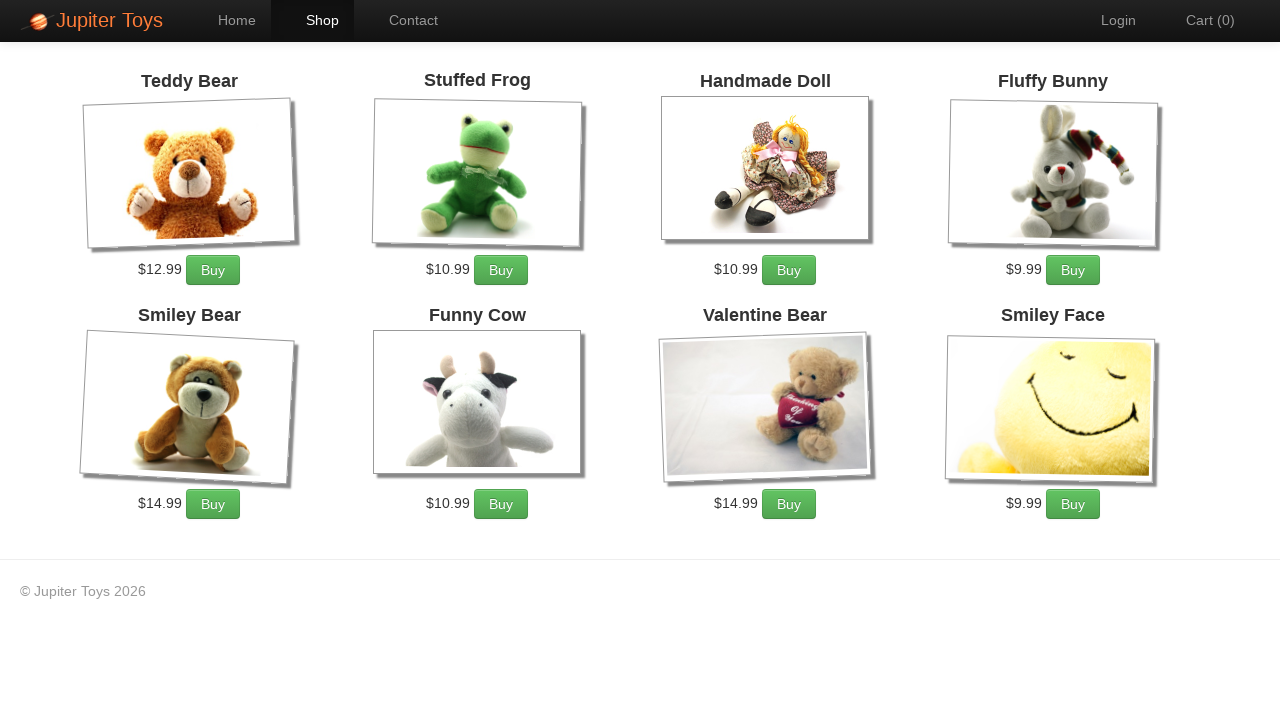

Clicked add to cart button for first Funny Cow item at (501, 504) on h4:has-text('Funny Cow') ~ p > a
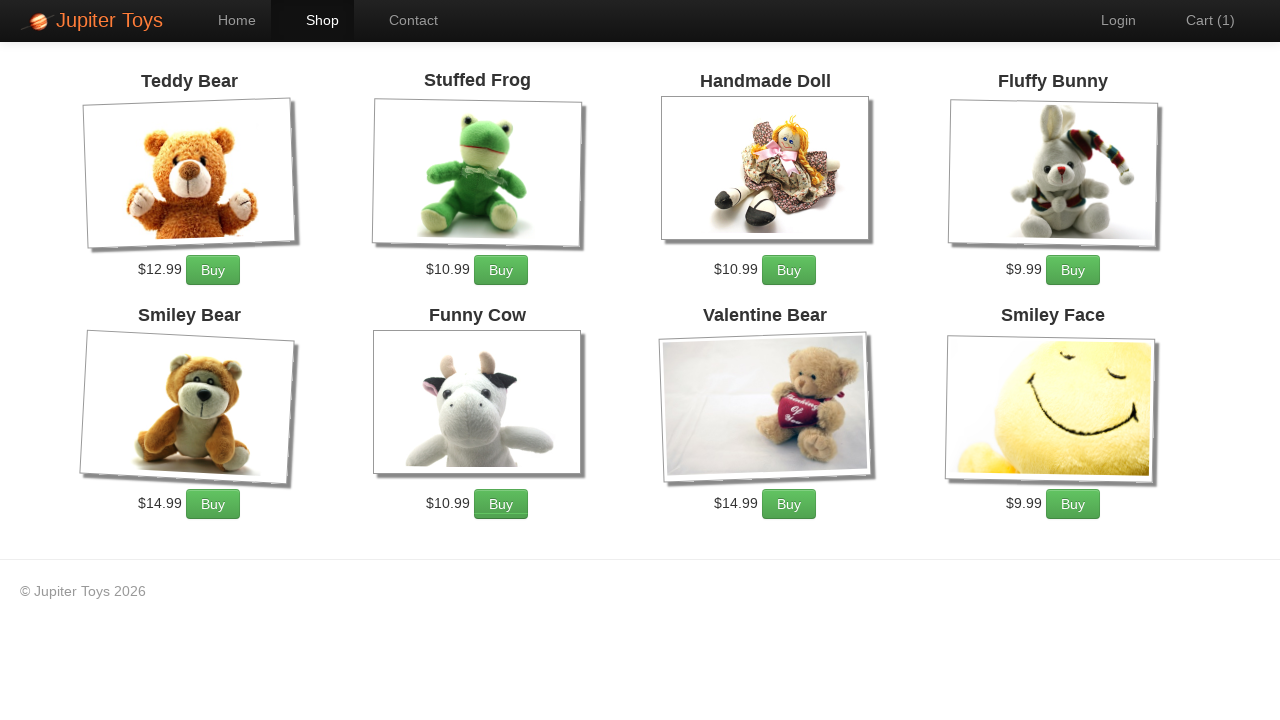

Waited 1 second for UI to update
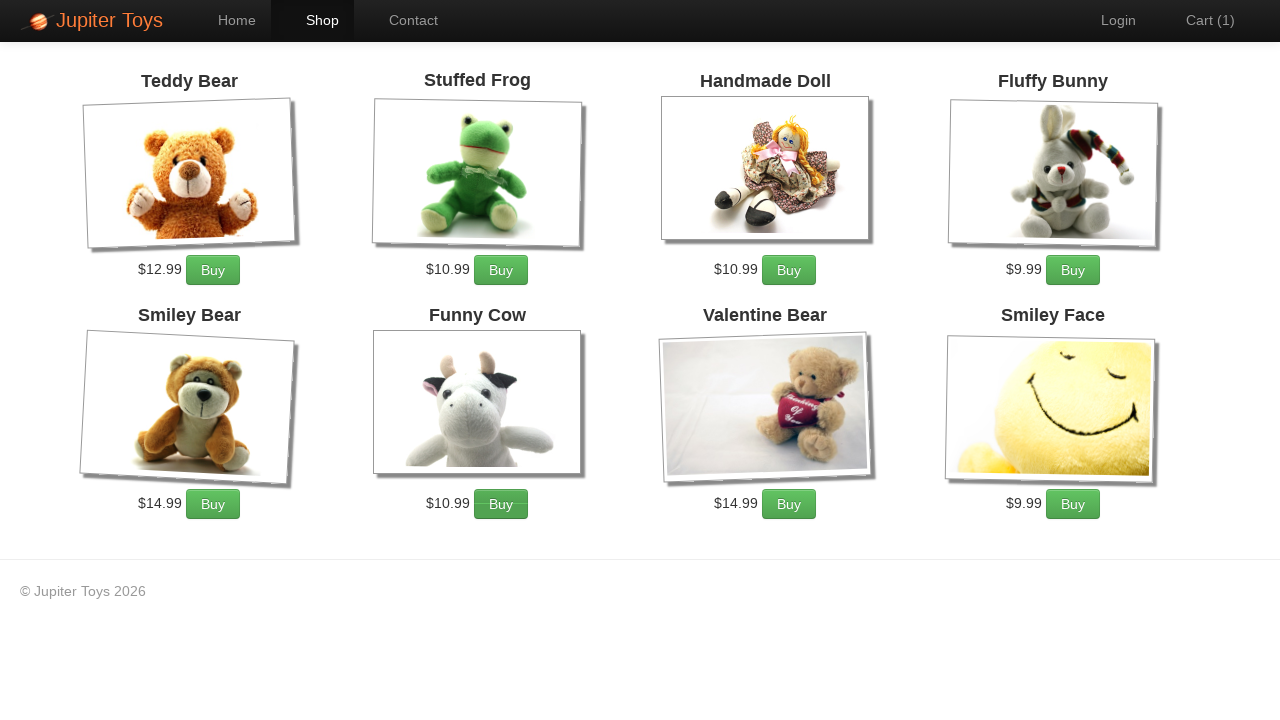

Clicked add to cart button for second Funny Cow item at (501, 504) on h4:has-text('Funny Cow') ~ p > a
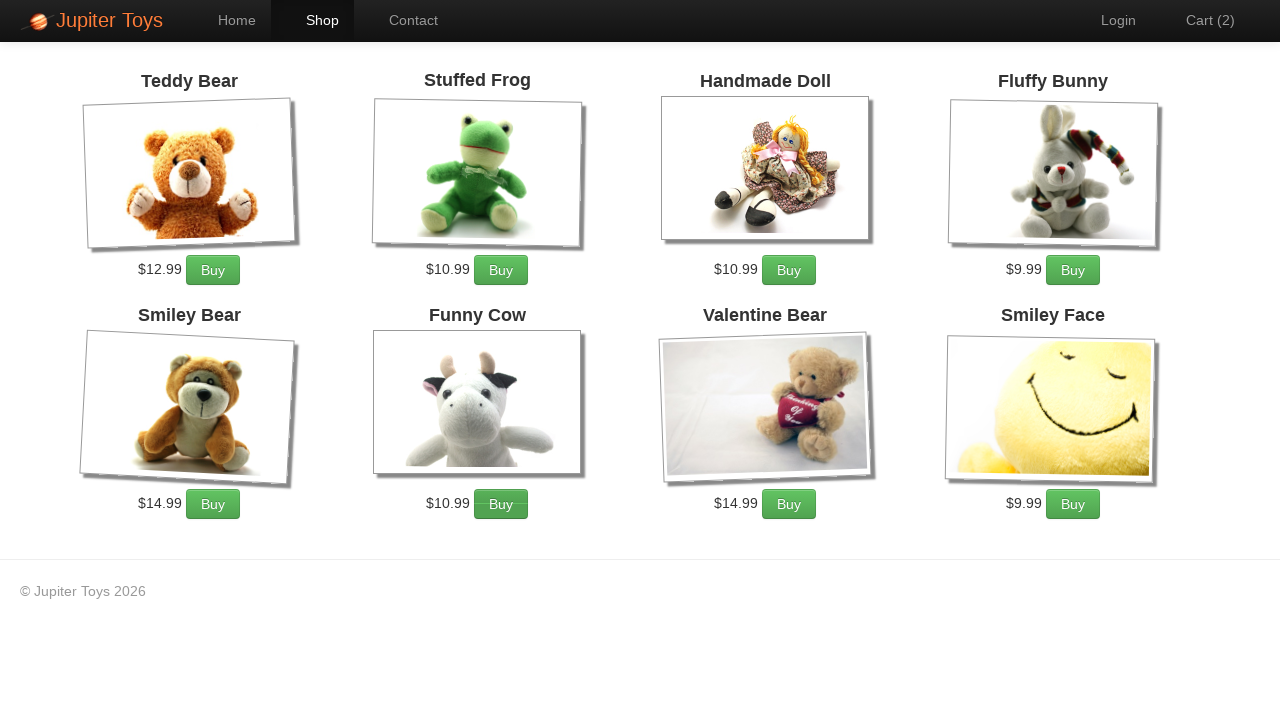

Clicked add to cart button for Fluffy Bunny item at (1073, 270) on h4:has-text('Fluffy Bunny') ~ p > a
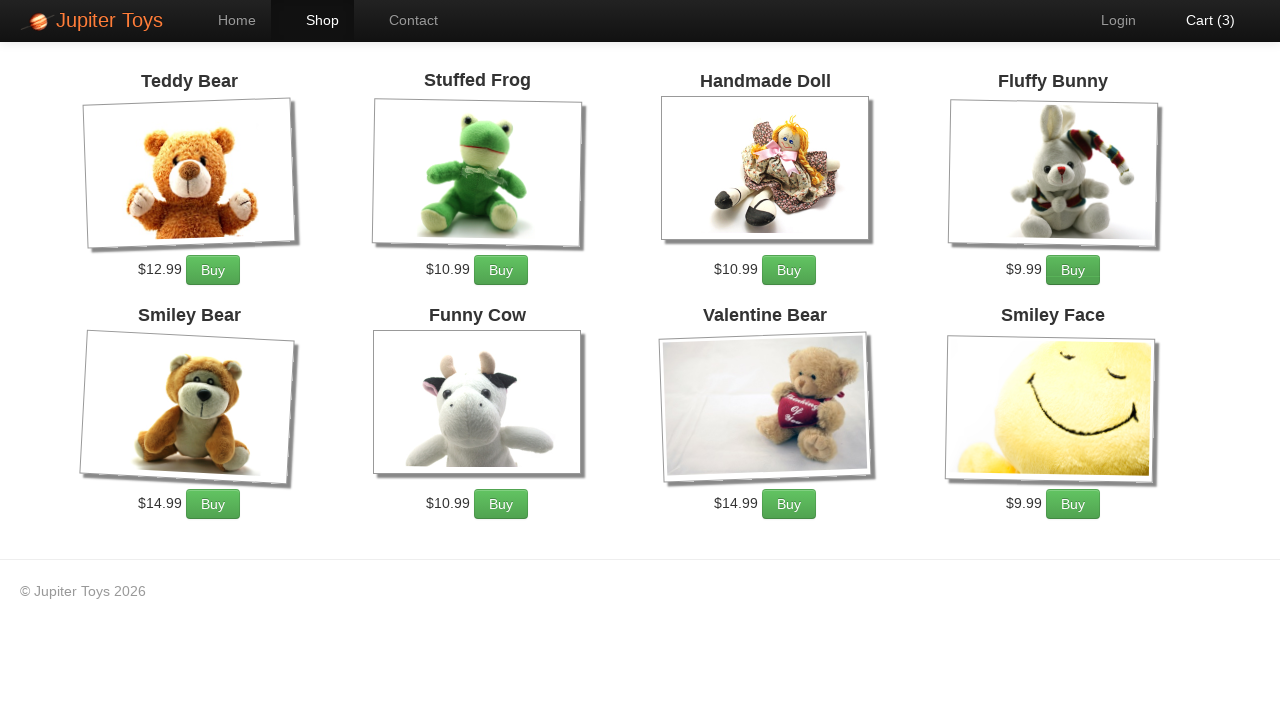

Clicked cart link to navigate to cart page at (1200, 20) on a[href='#/cart']
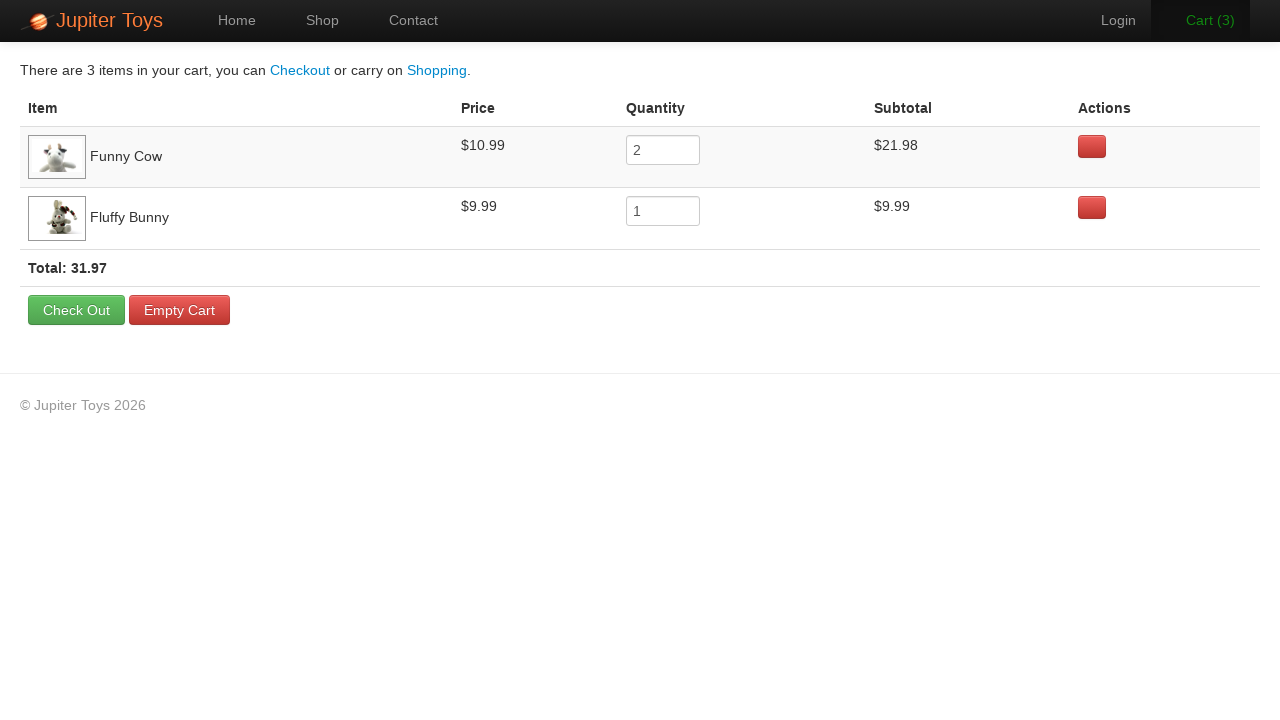

Cart items loaded successfully
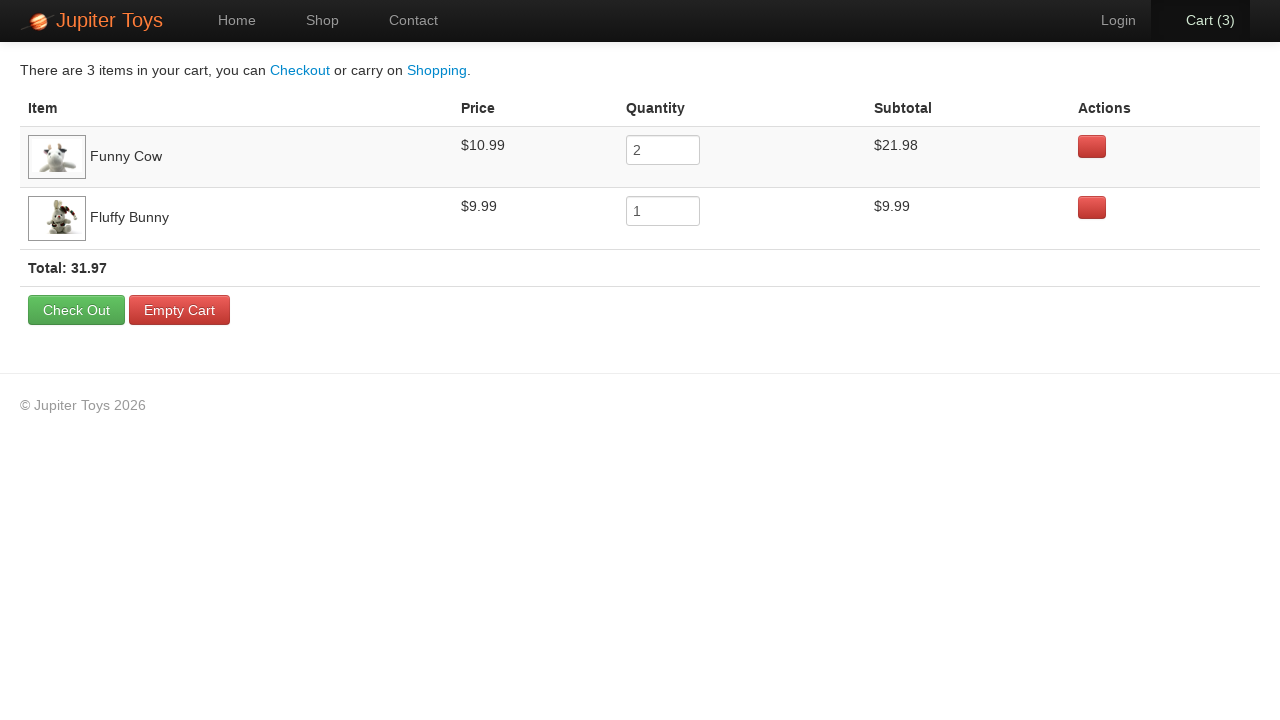

Verified Funny Cow item is visible in cart
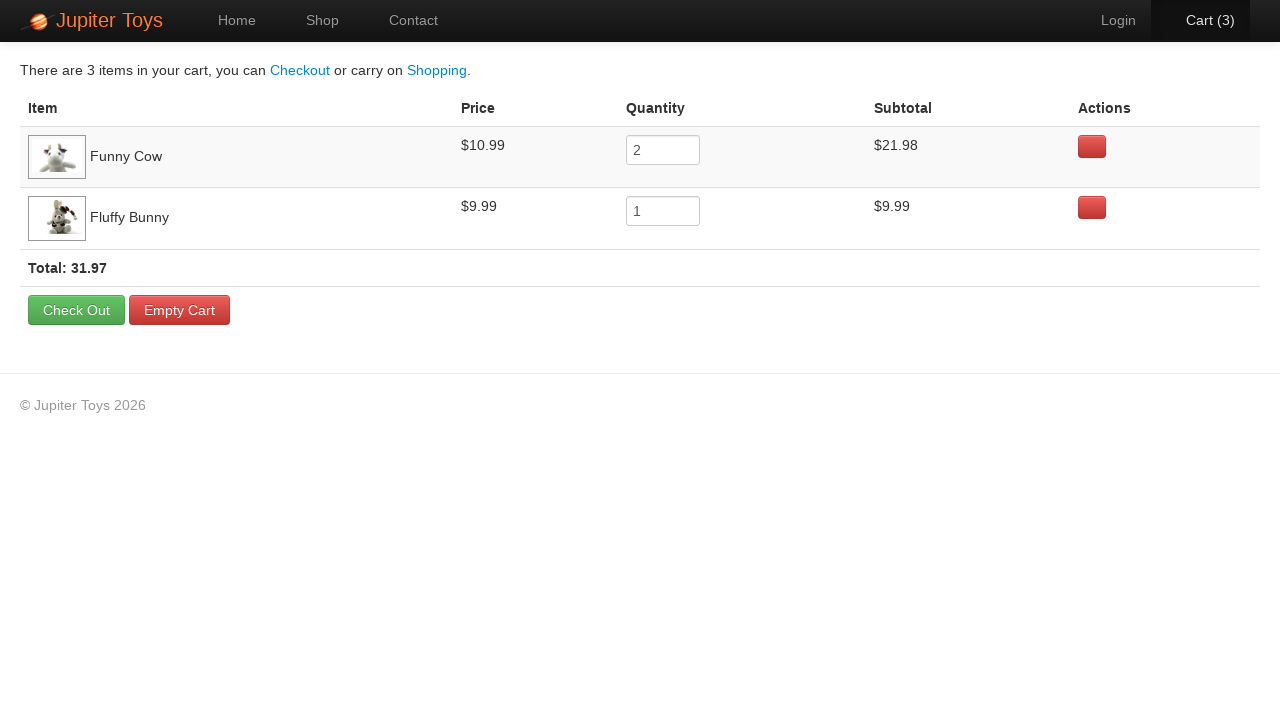

Verified Fluffy Bunny item is visible in cart
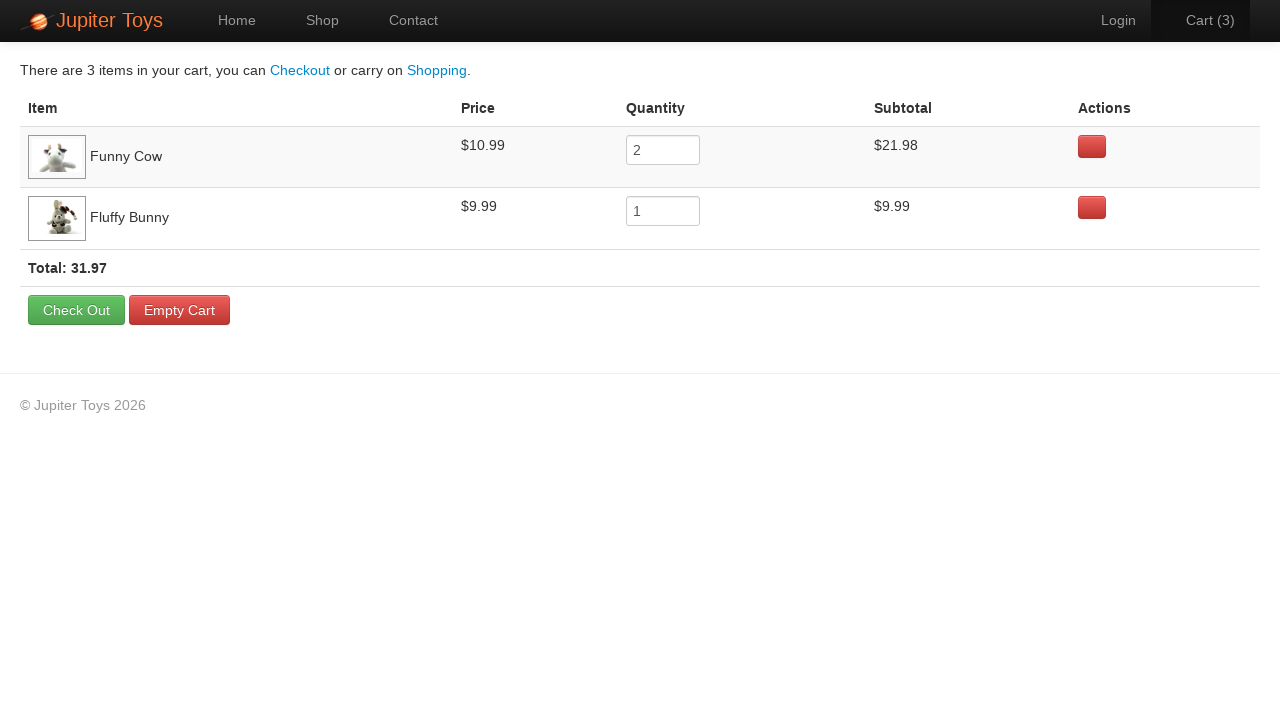

Verified Funny Cow quantity is 2
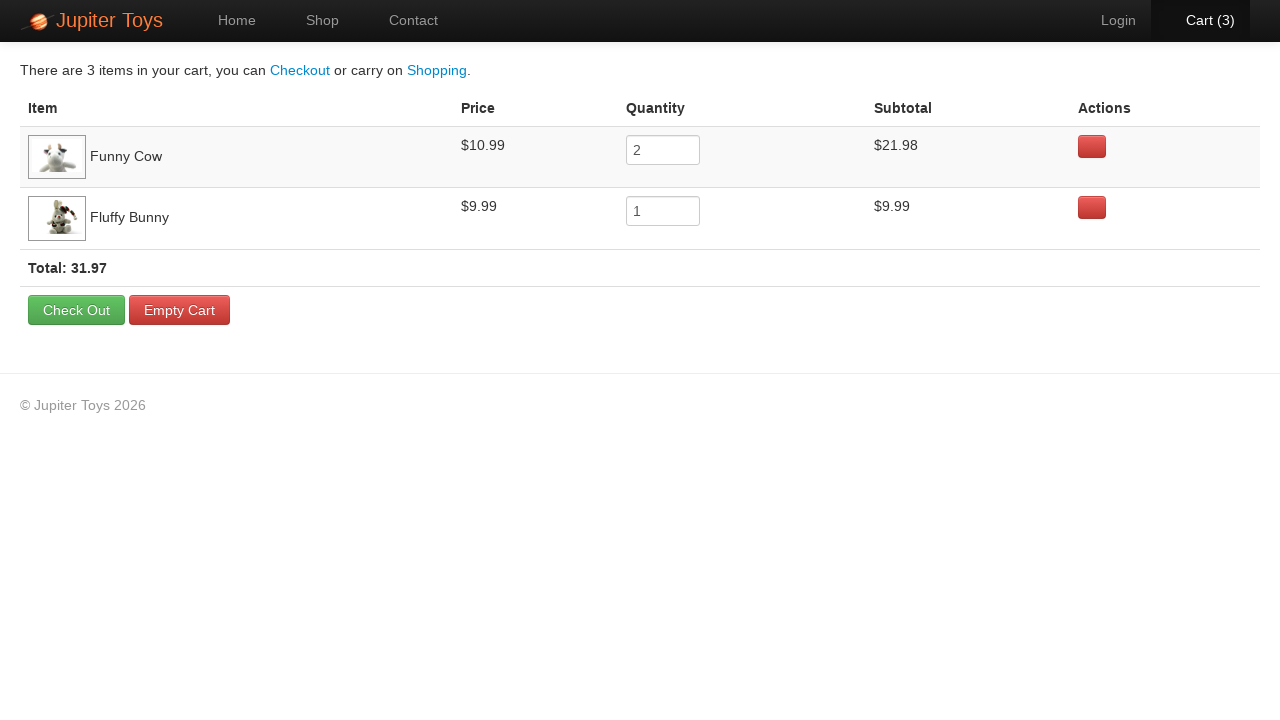

Verified Fluffy Bunny quantity is 1
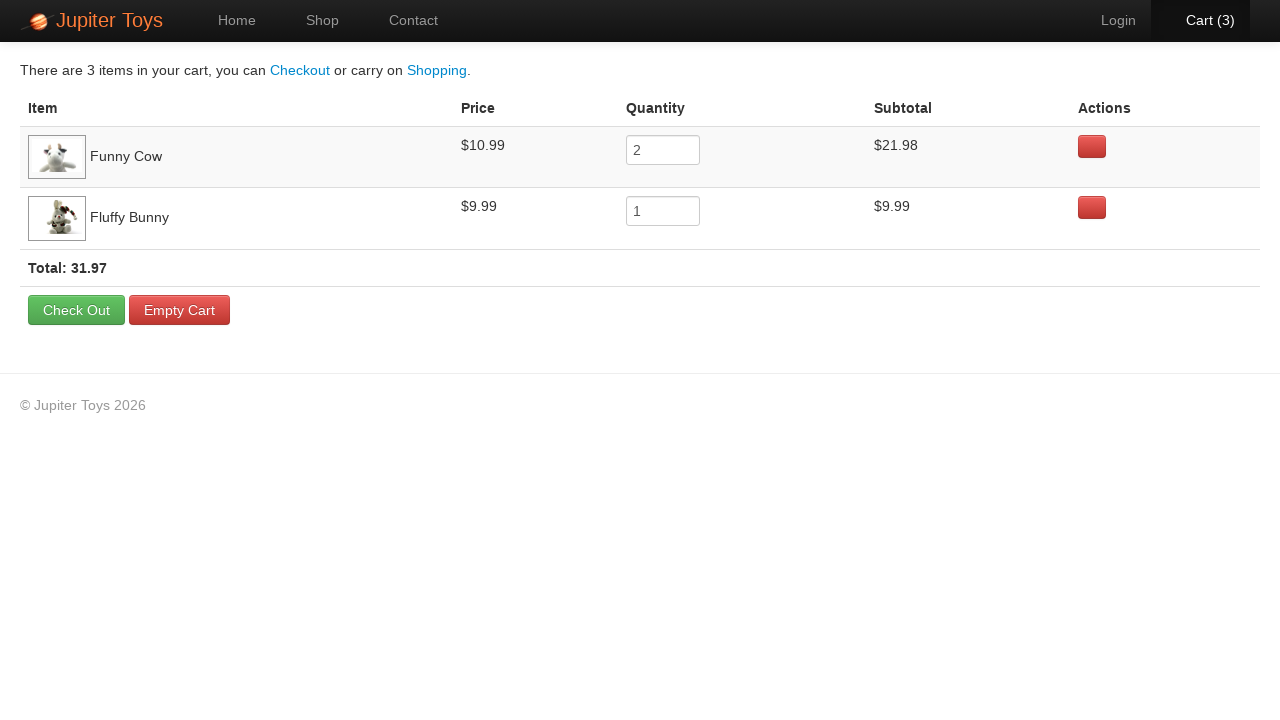

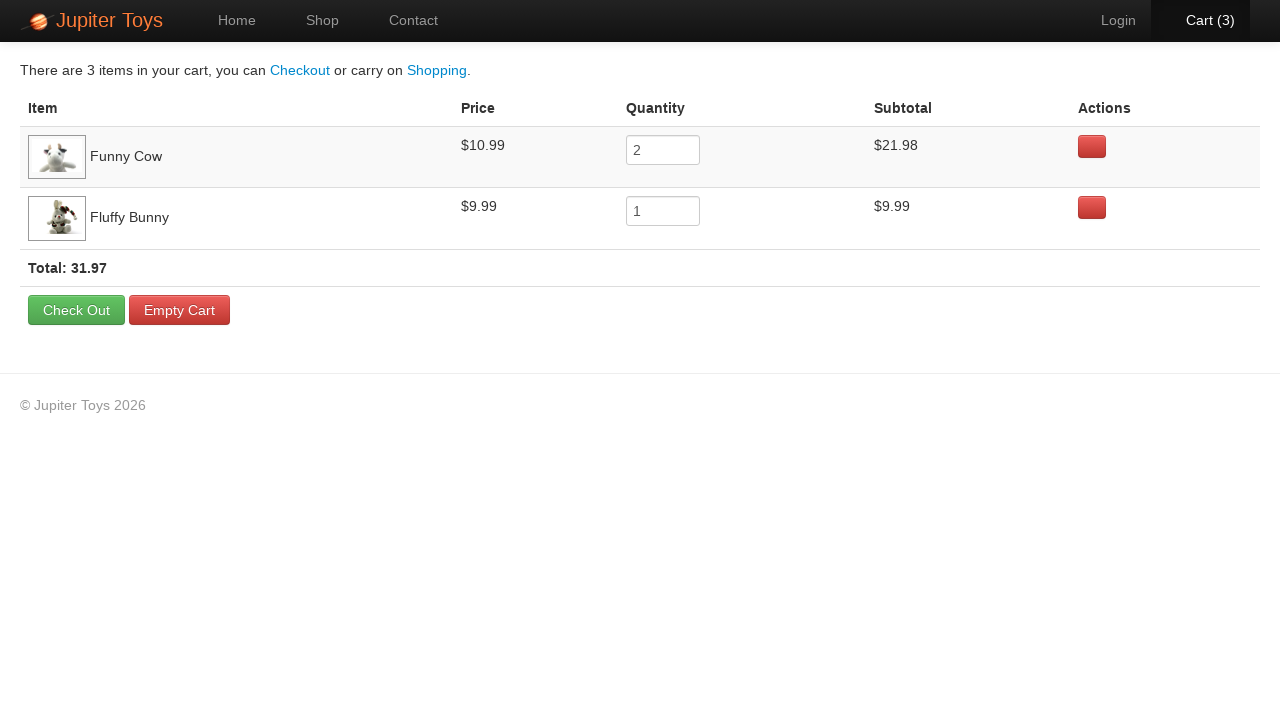